Tests navigation to Browse Languages and then to languages starting with numbers, verifying 10 languages are listed

Starting URL: http://www.99-bottles-of-beer.net/

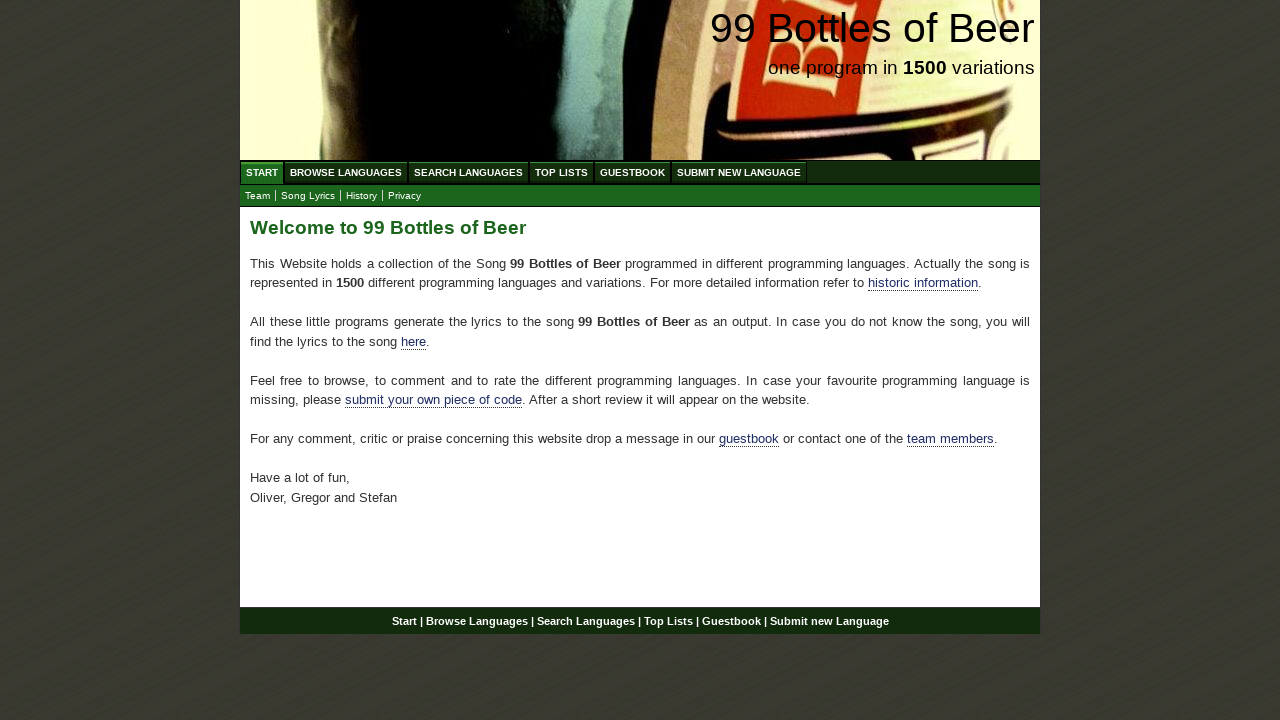

Clicked on Browse Languages link at (346, 172) on #menu li a[href='/abc.html']
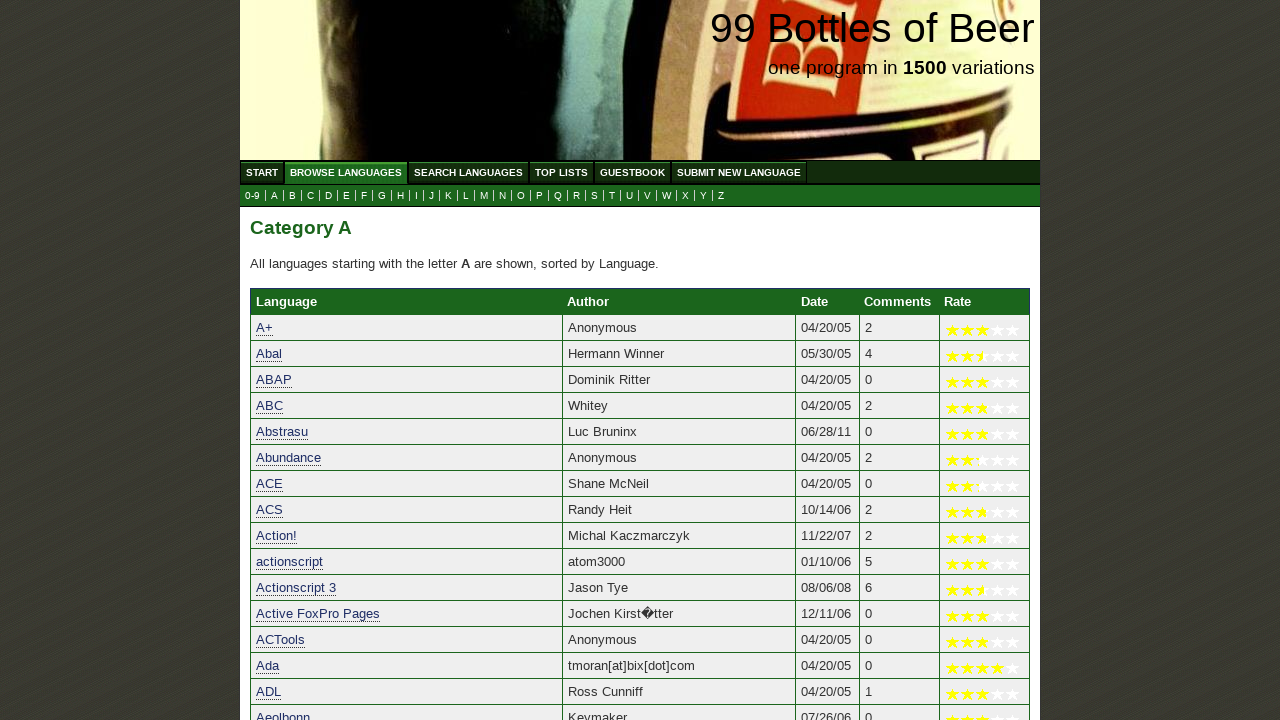

Clicked on languages starting with 0-9 link at (252, 196) on a[href='0.html']
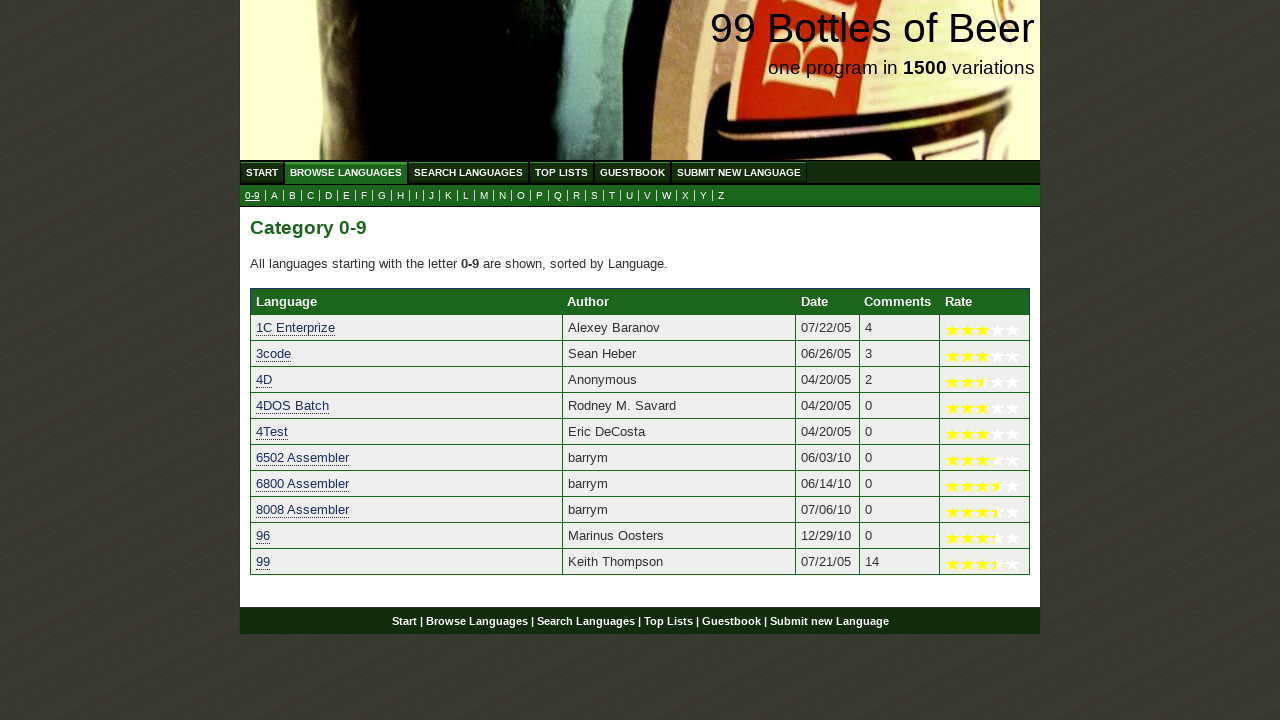

Verified that 10 languages starting with numbers are listed
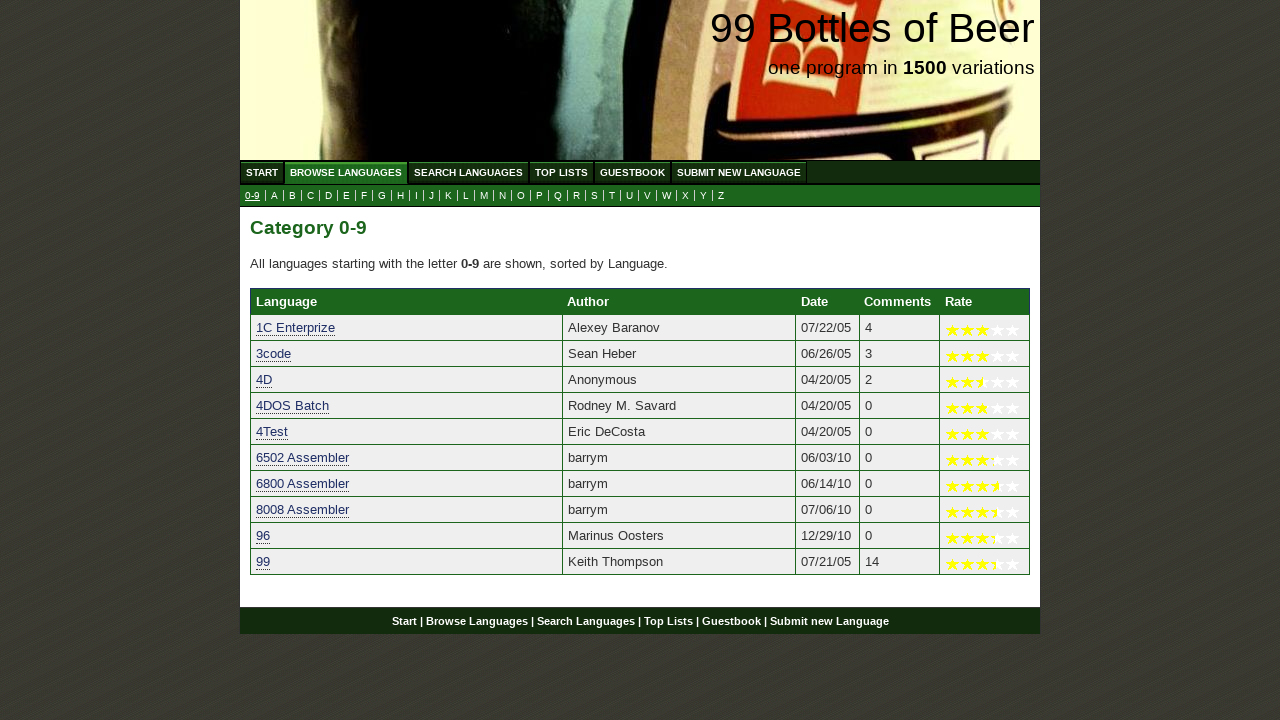

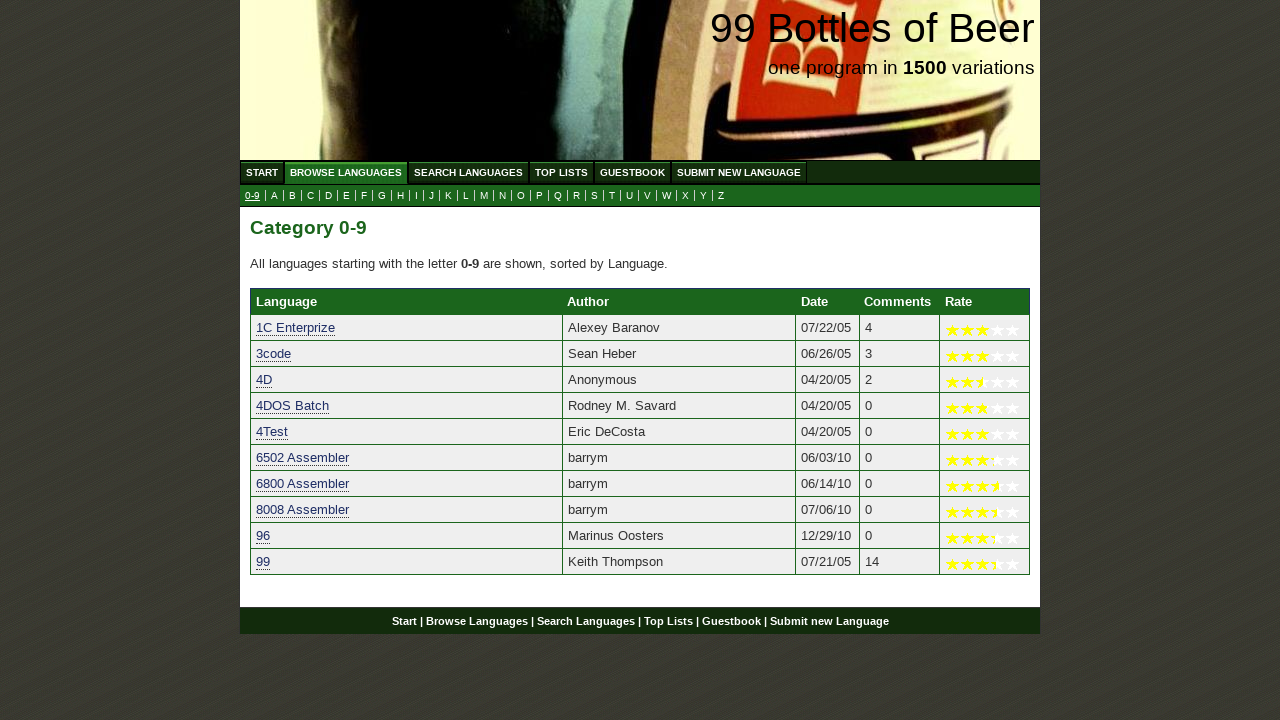